Simple navigation test that opens Flipkart's homepage, maximizes the window, and verifies the page loads successfully

Starting URL: https://www.flipkart.com

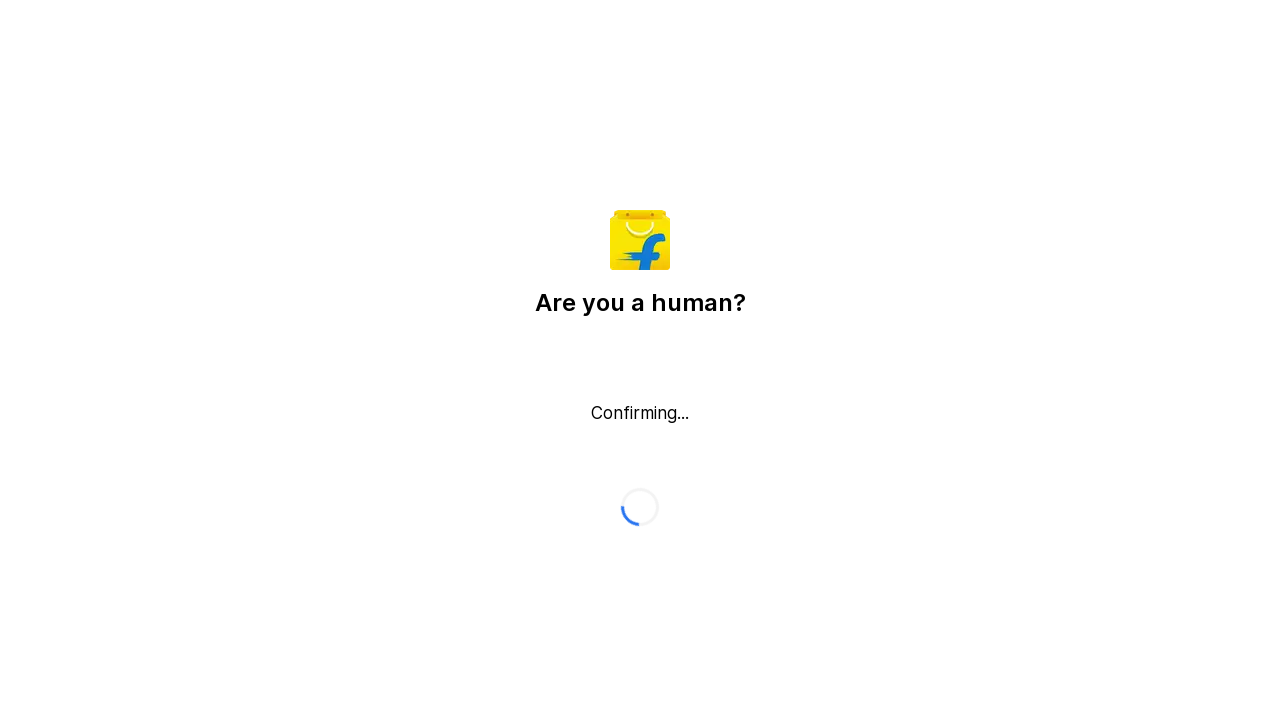

Waited for page DOM to load
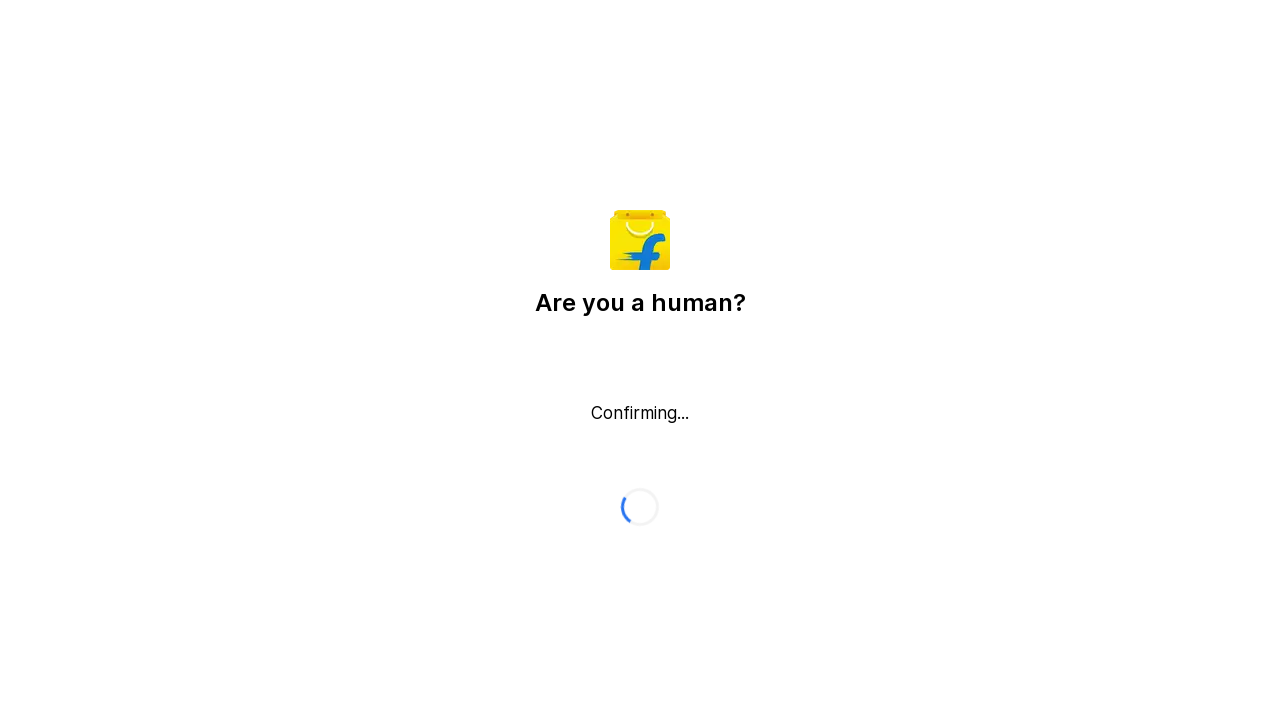

Verified page URL contains flipkart.com
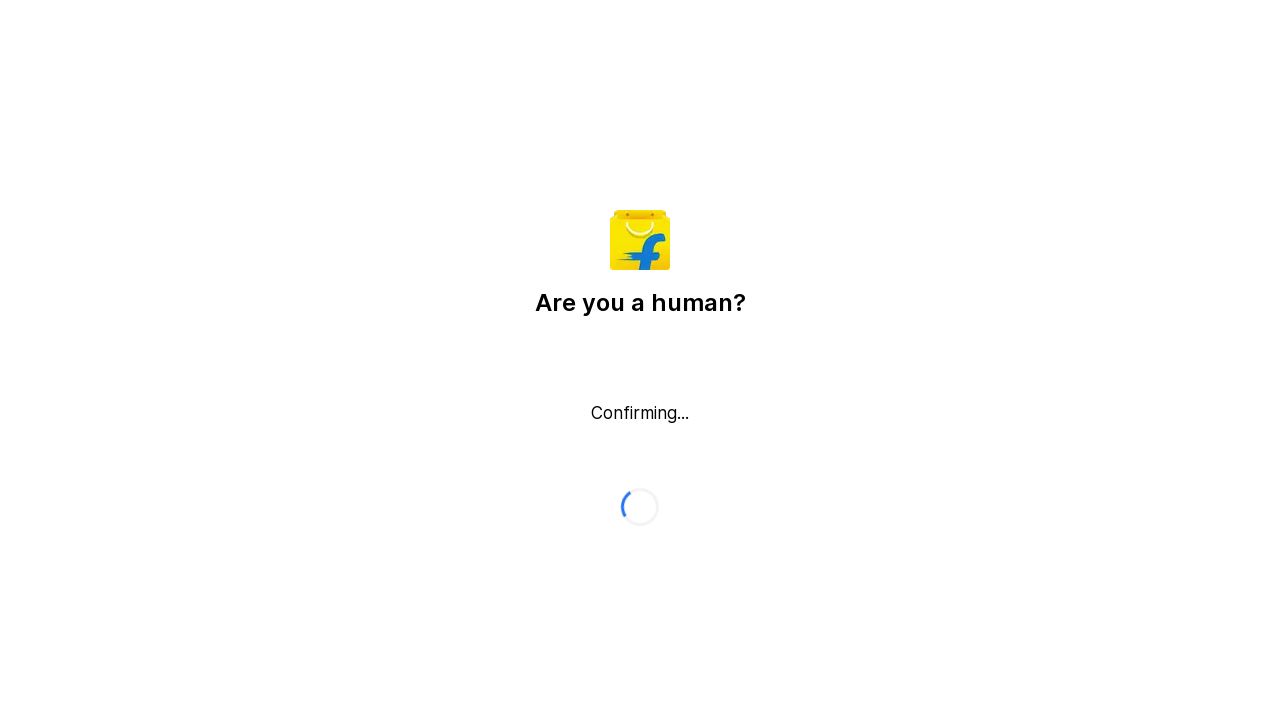

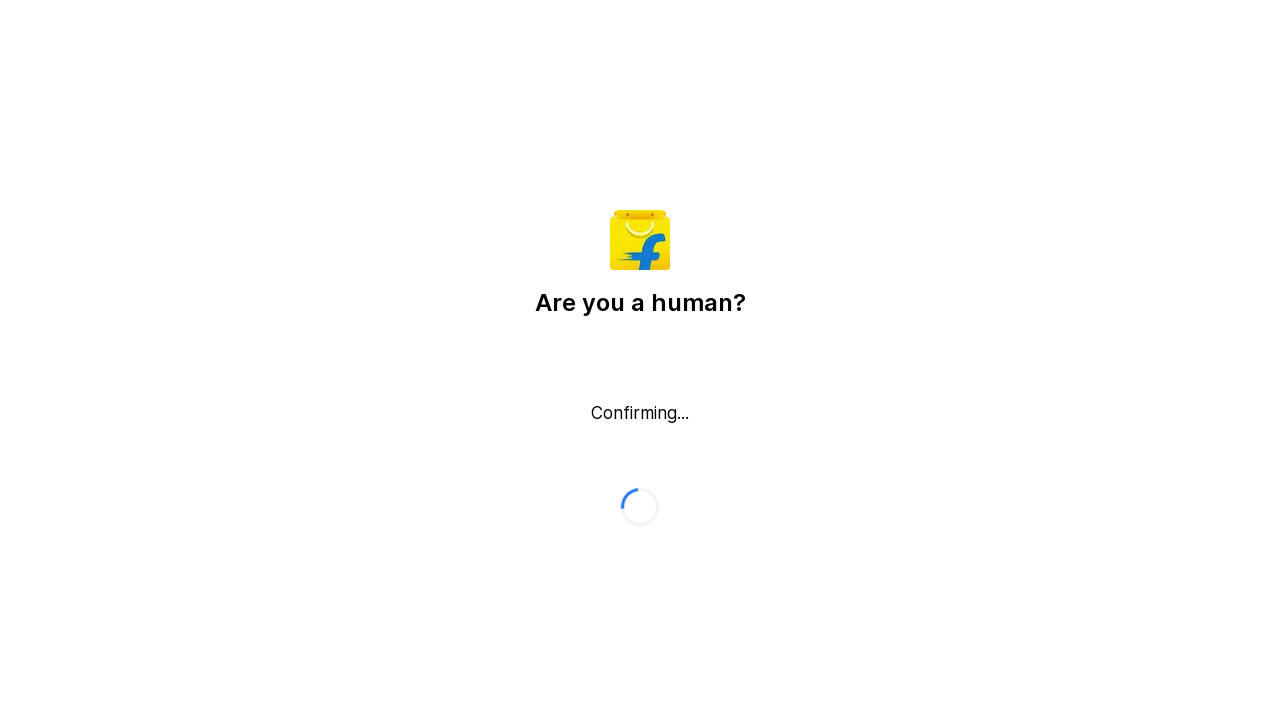